Tests that attempting to log in with a locked out user displays the appropriate error message about the user being locked out

Starting URL: https://www.saucedemo.com

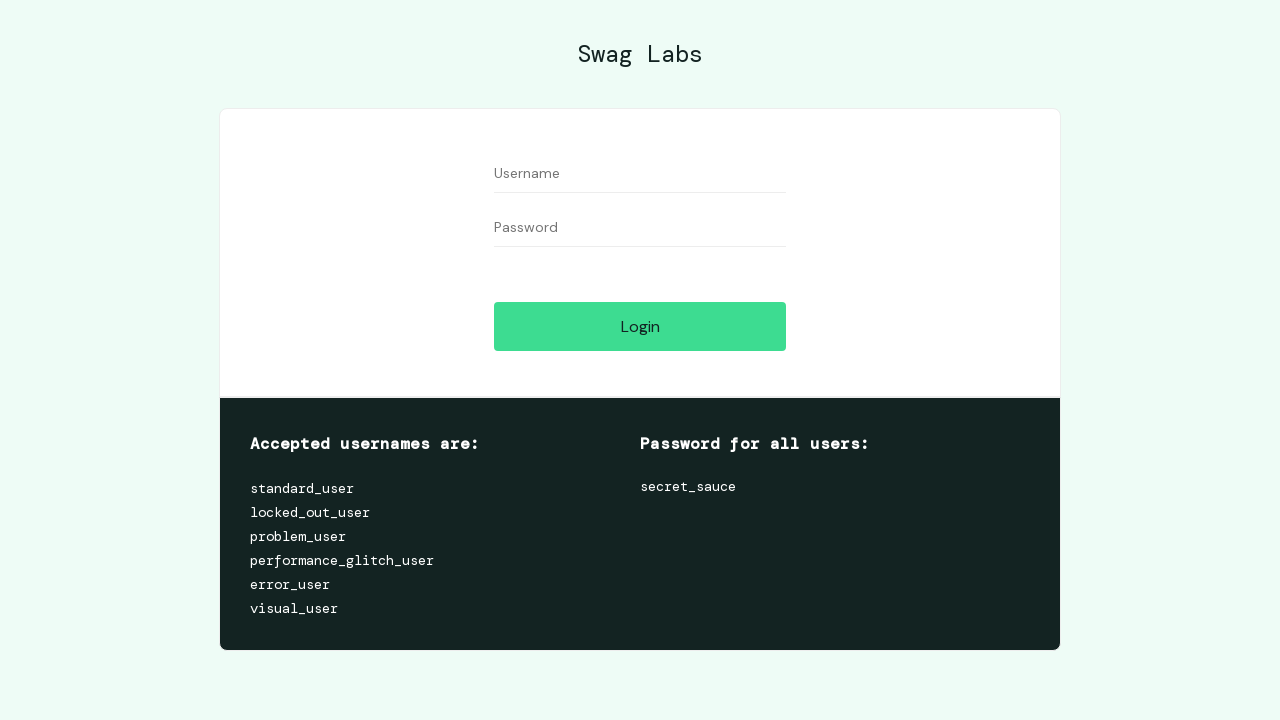

Filled username field with locked_out_user on #user-name
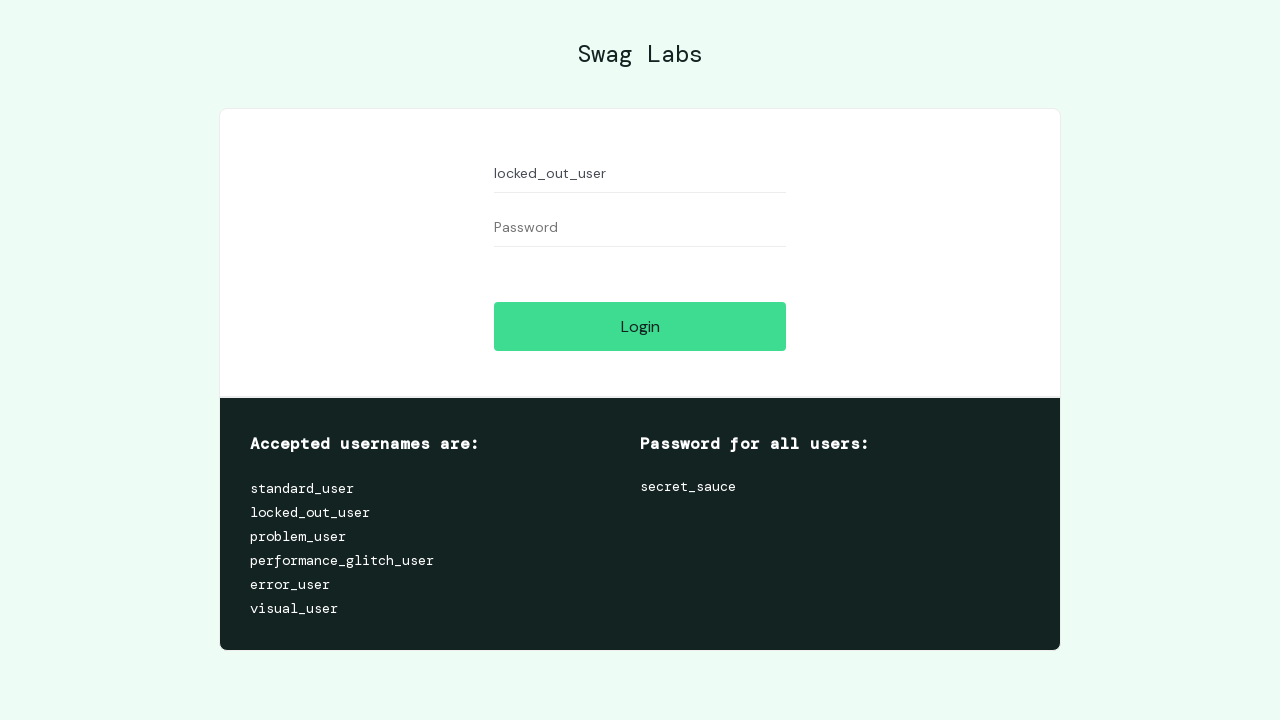

Filled password field with secret_sauce on #password
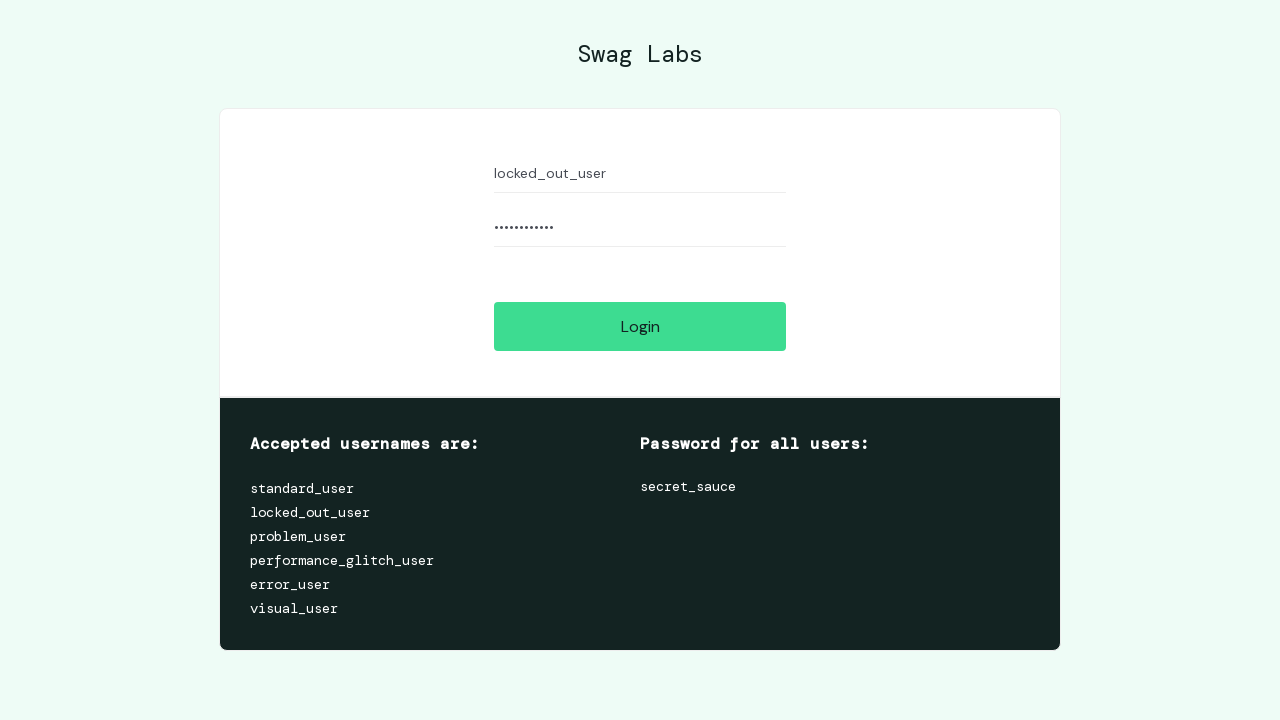

Clicked login button at (640, 326) on #login-button
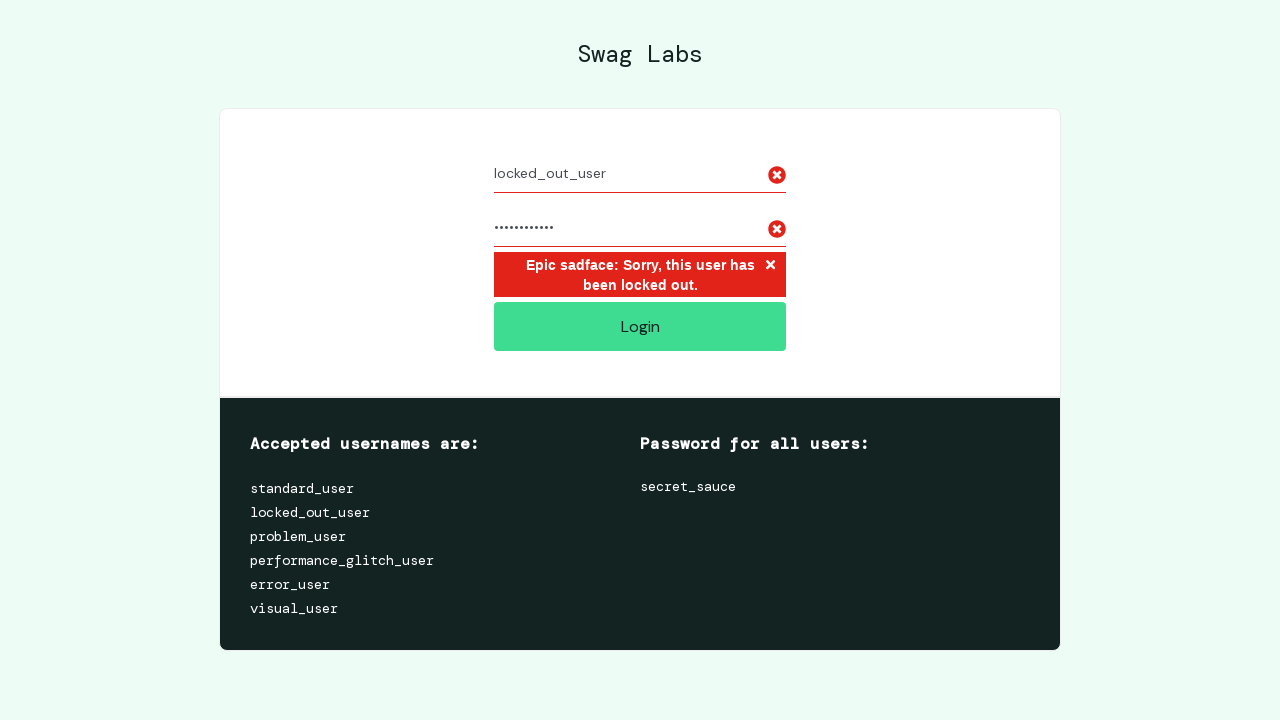

Error message appeared
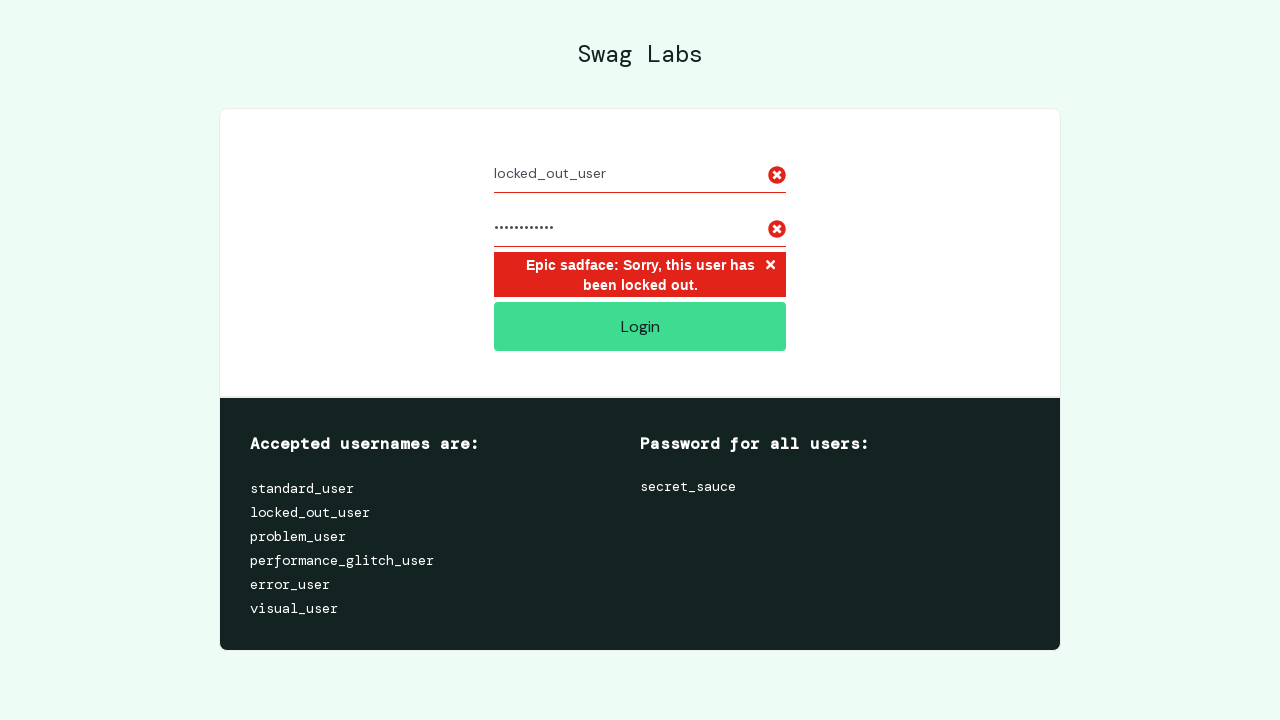

Verified error message: 'Epic sadface: Sorry, this user has been locked out.'
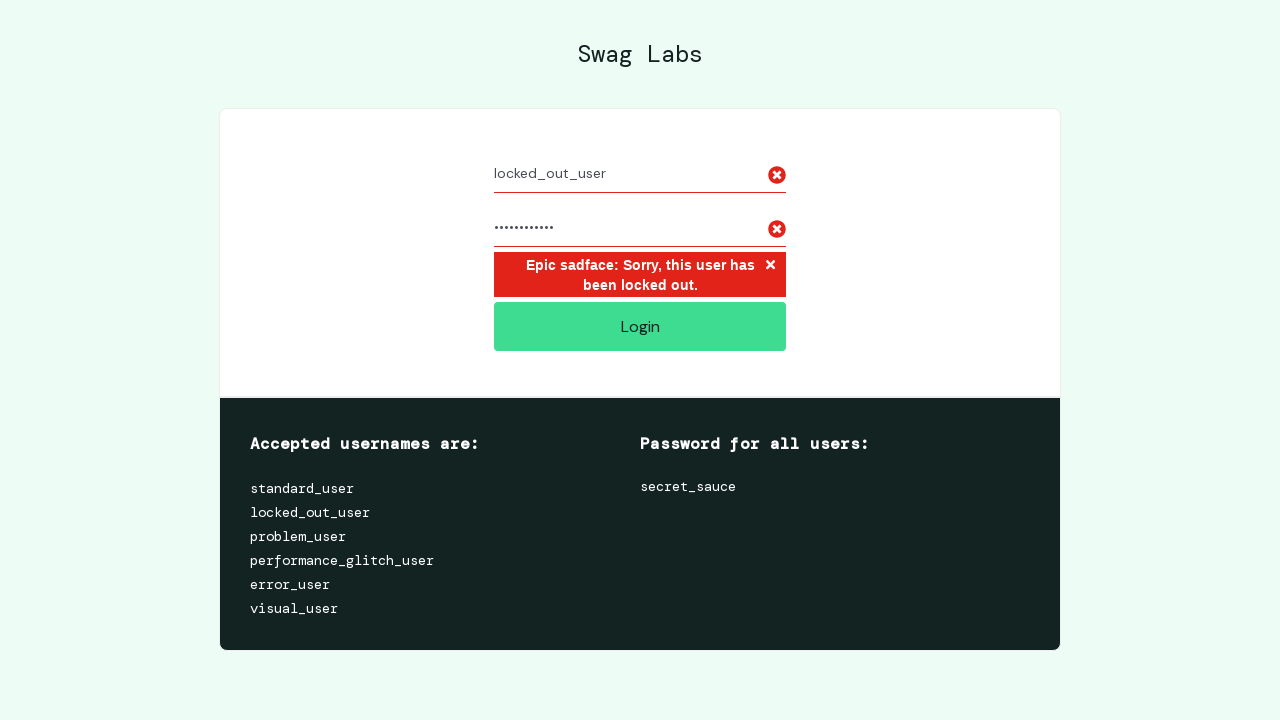

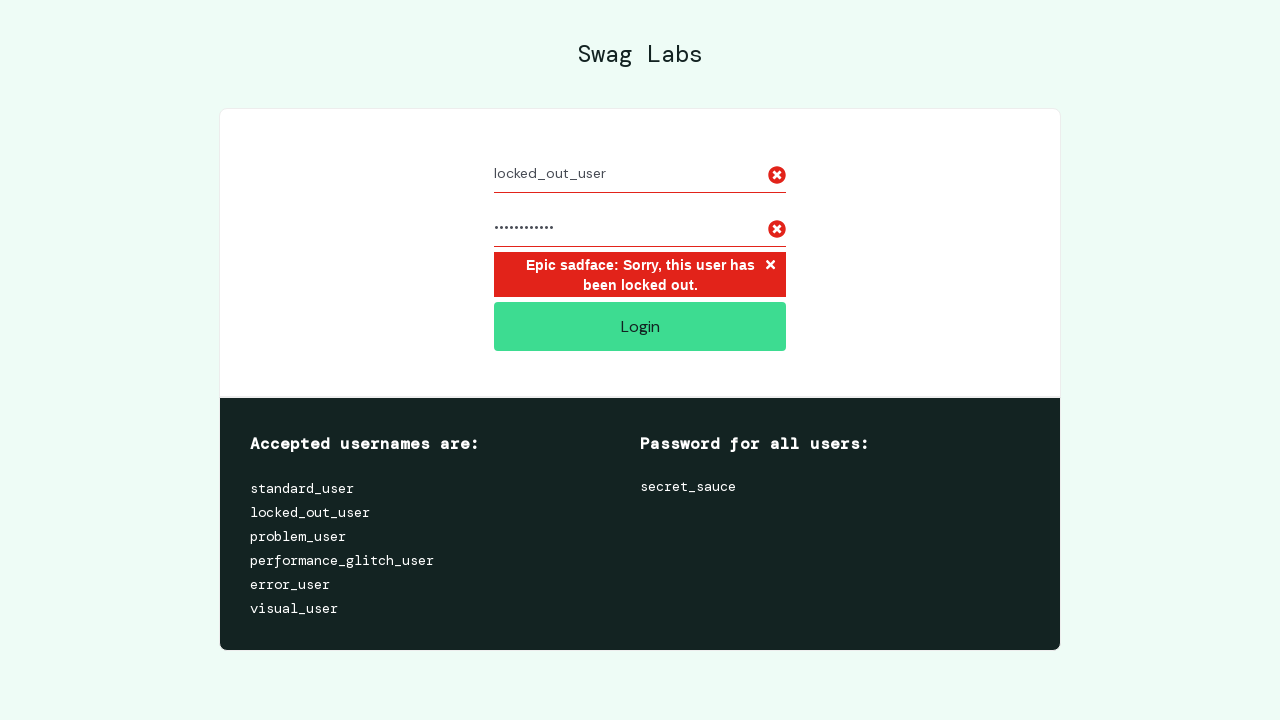